Tests accepting a JavaScript alert and verifying the result message is displayed

Starting URL: http://the-internet.herokuapp.com/javascript_alerts

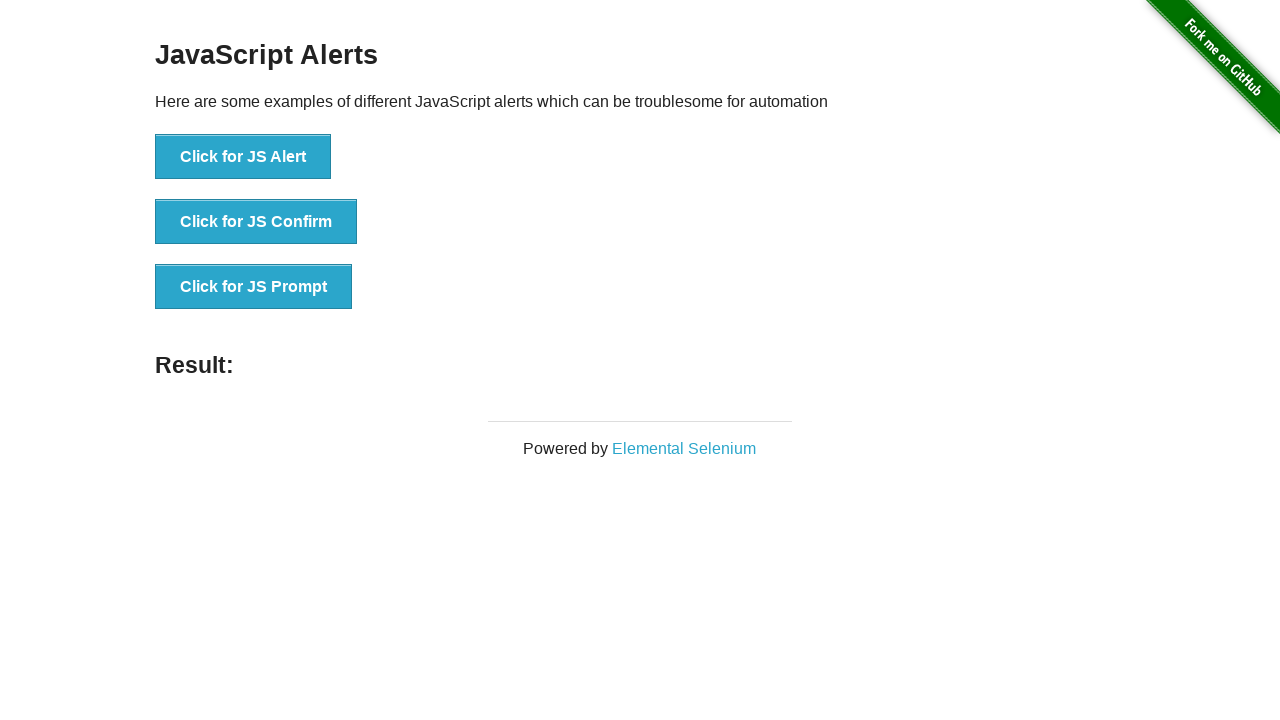

Clicked JSAlert button to trigger alert at (243, 157) on button[onclick*='jsAlert']
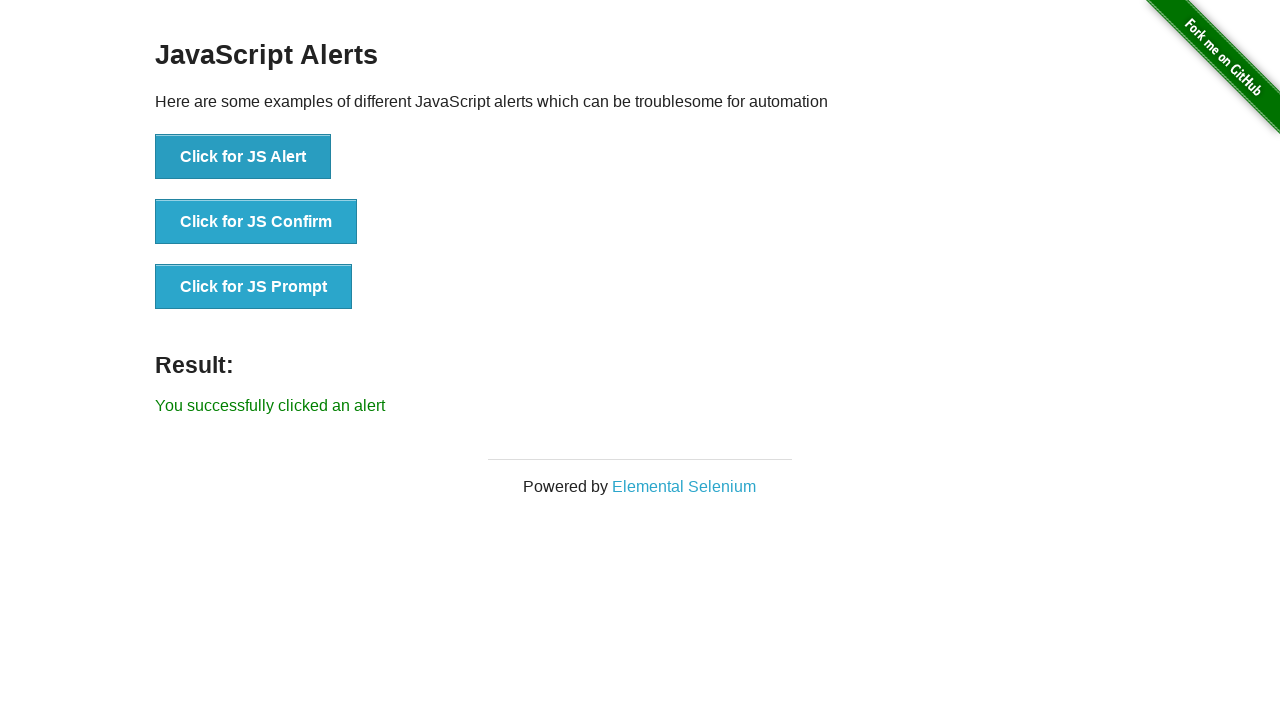

Set up dialog handler to accept alerts
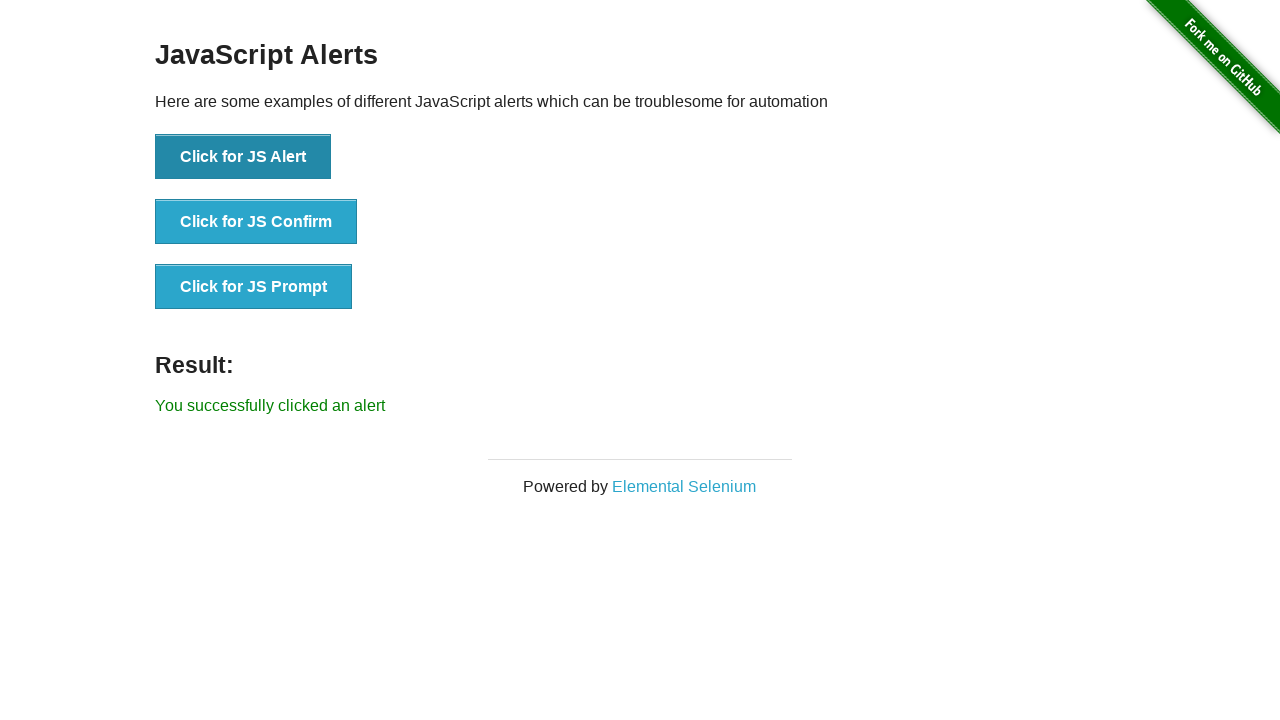

Clicked JSAlert button to trigger alert for acceptance at (243, 157) on button[onclick*='jsAlert']
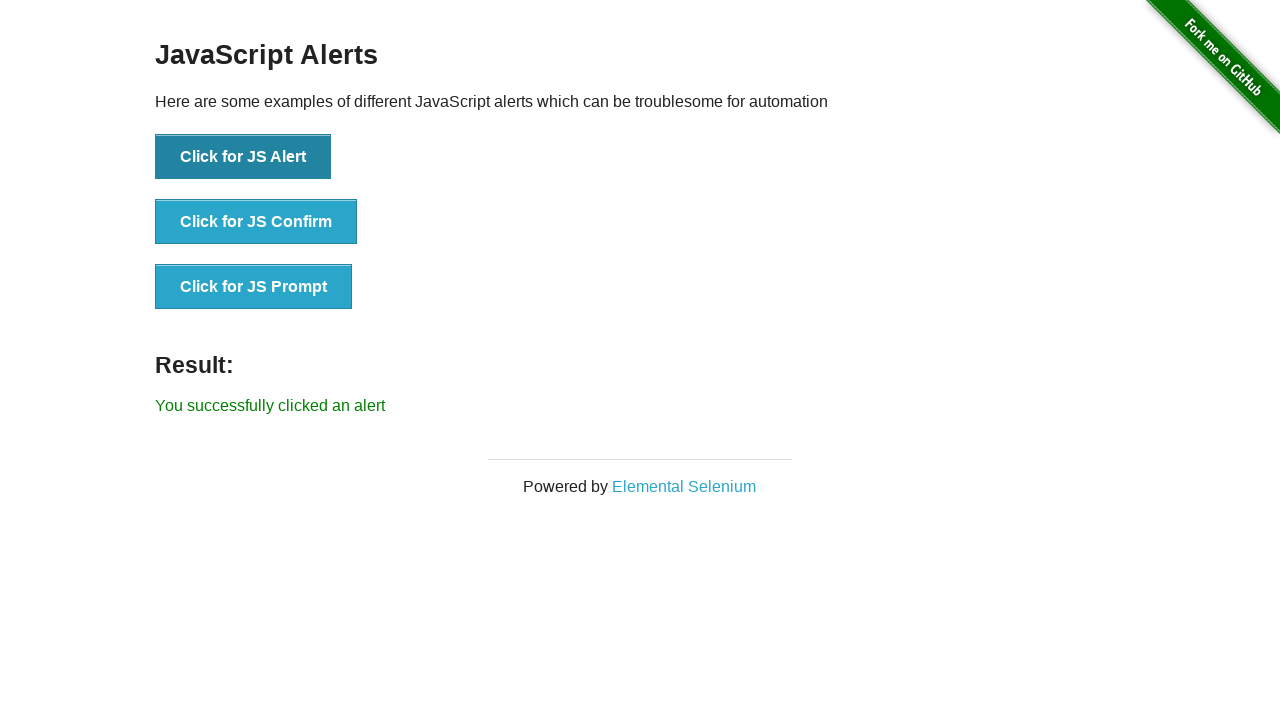

Verified success message 'You successfully clicked an alert' is displayed
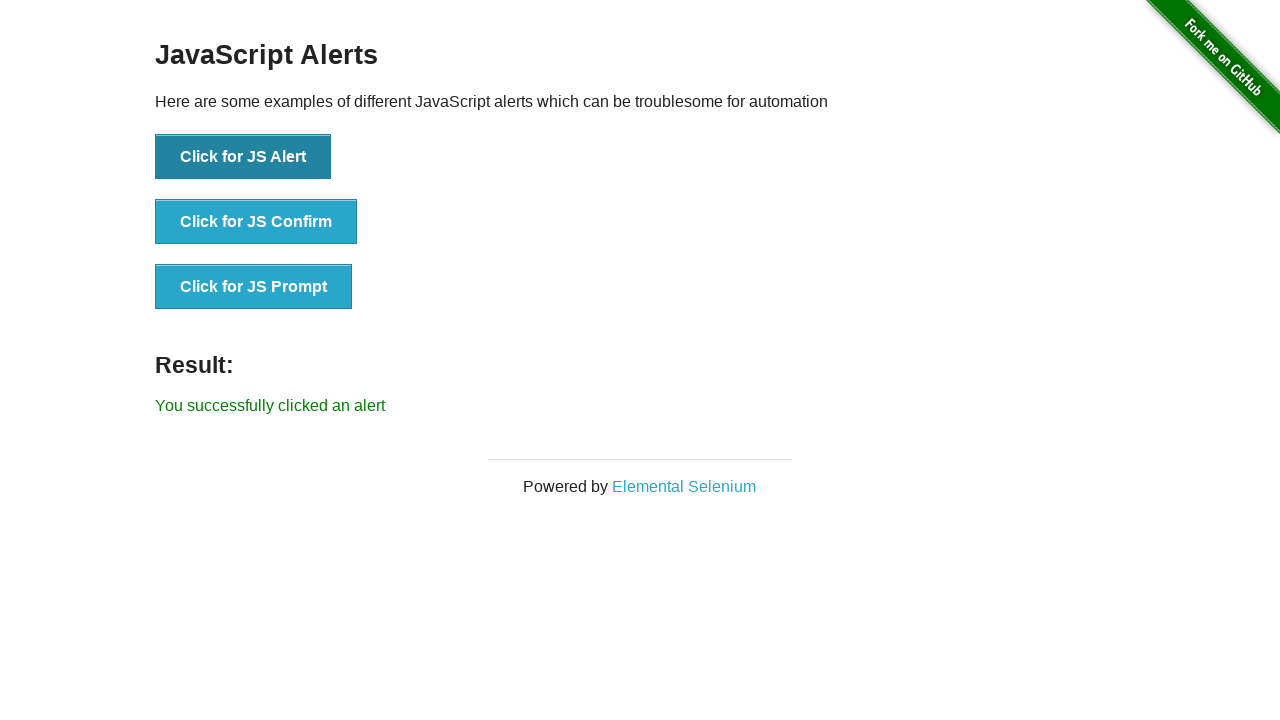

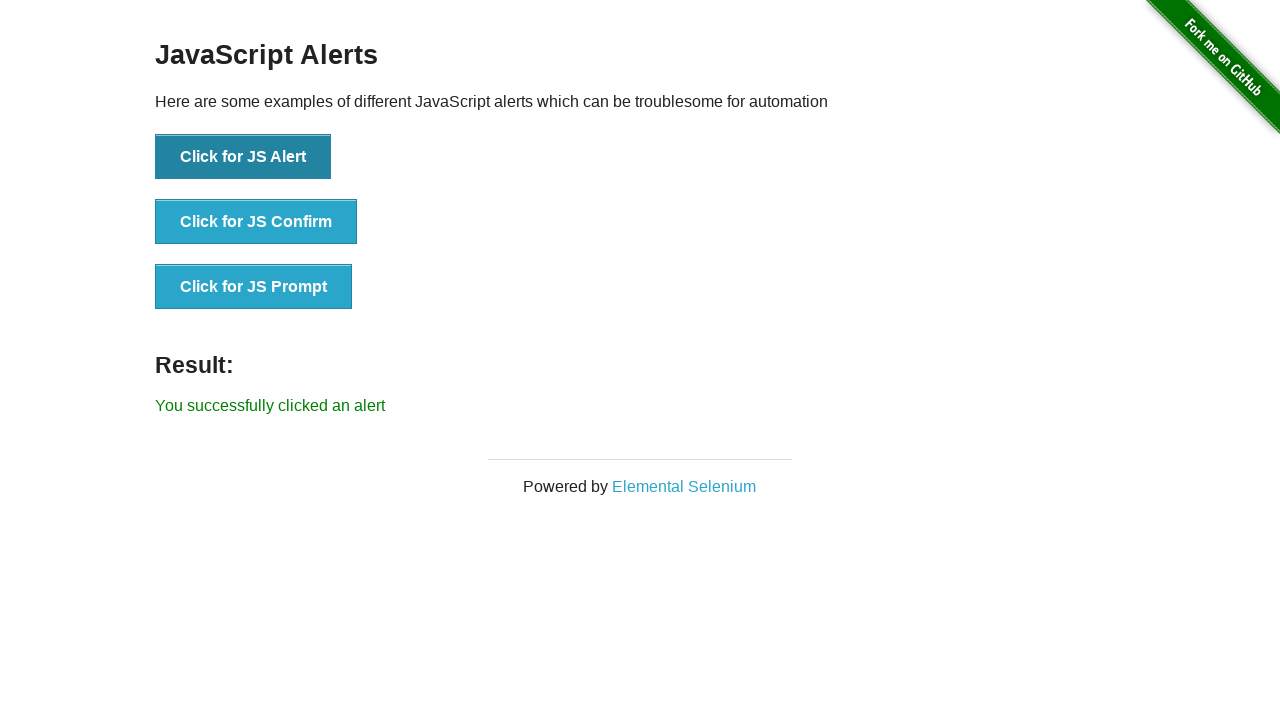